Tests the Contact Us form by filling in all fields and submitting

Starting URL: https://fwstaging-core.futurewomen.com/

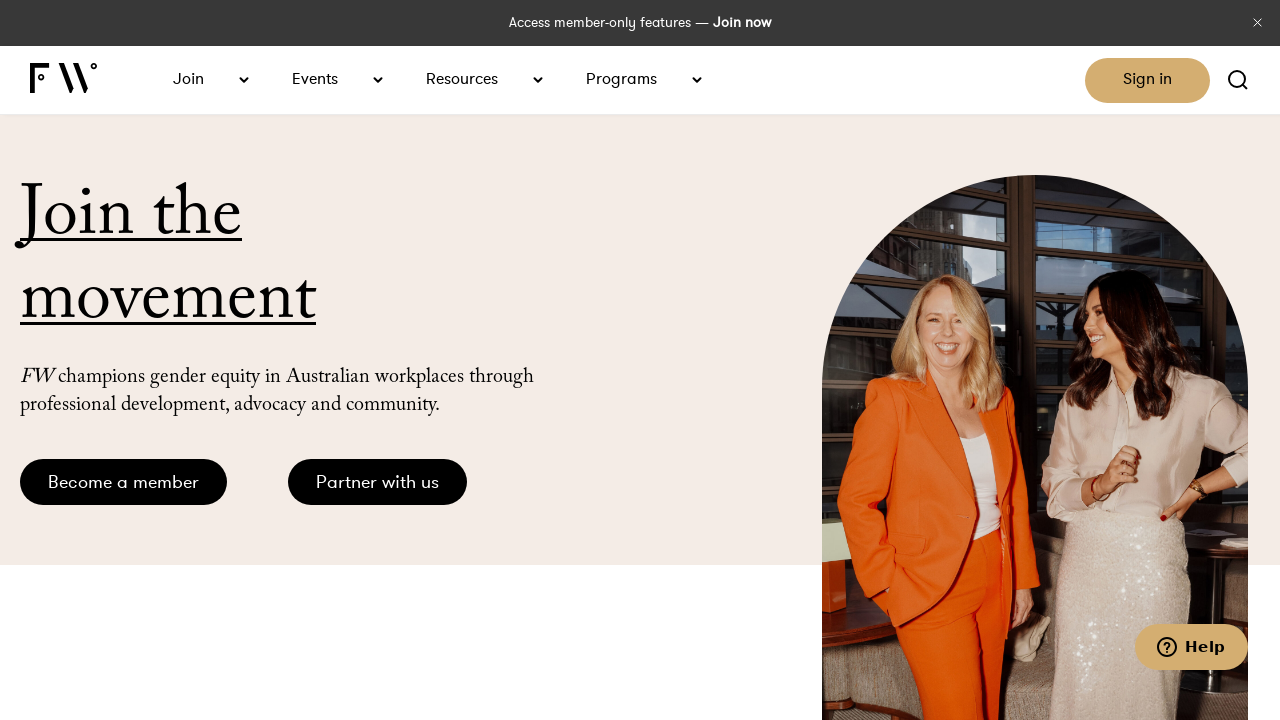

Clicked 'Contact us' link in footer navigation at (455, 557) on internal:role=link[name="Contact us"i]
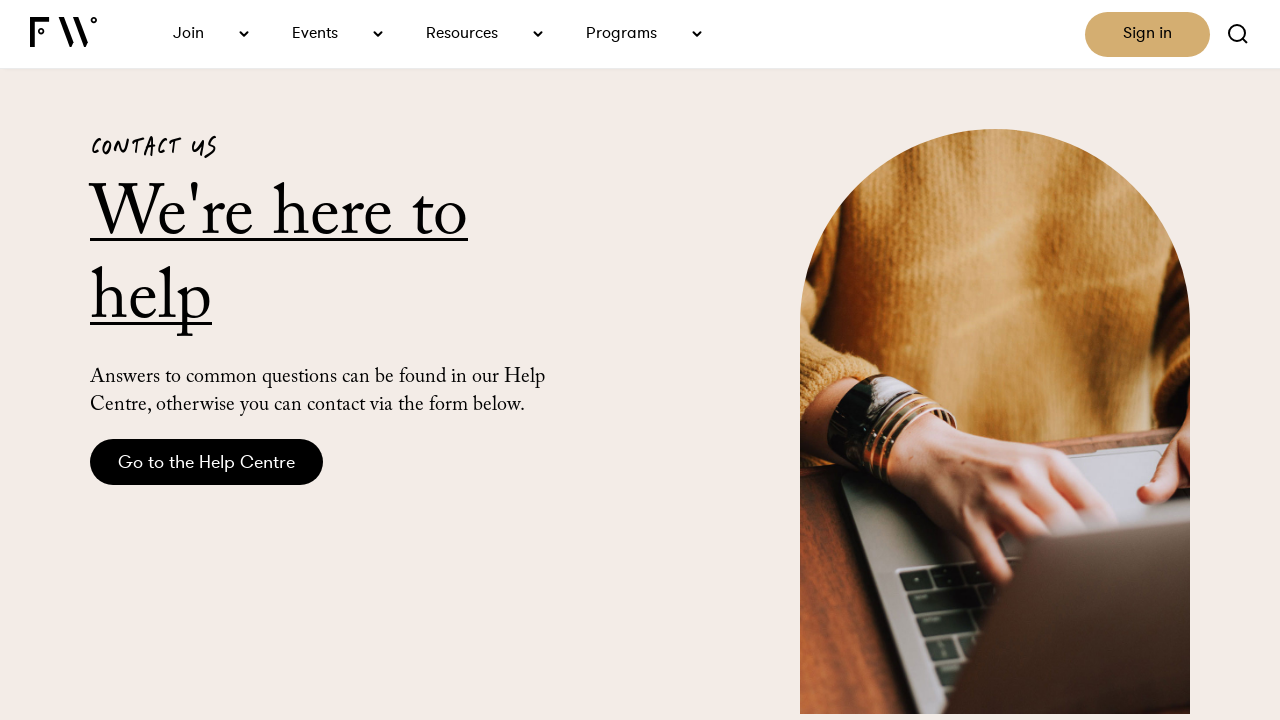

Clicked 'First name' field at (363, 360) on internal:role=textbox[name="First"i]
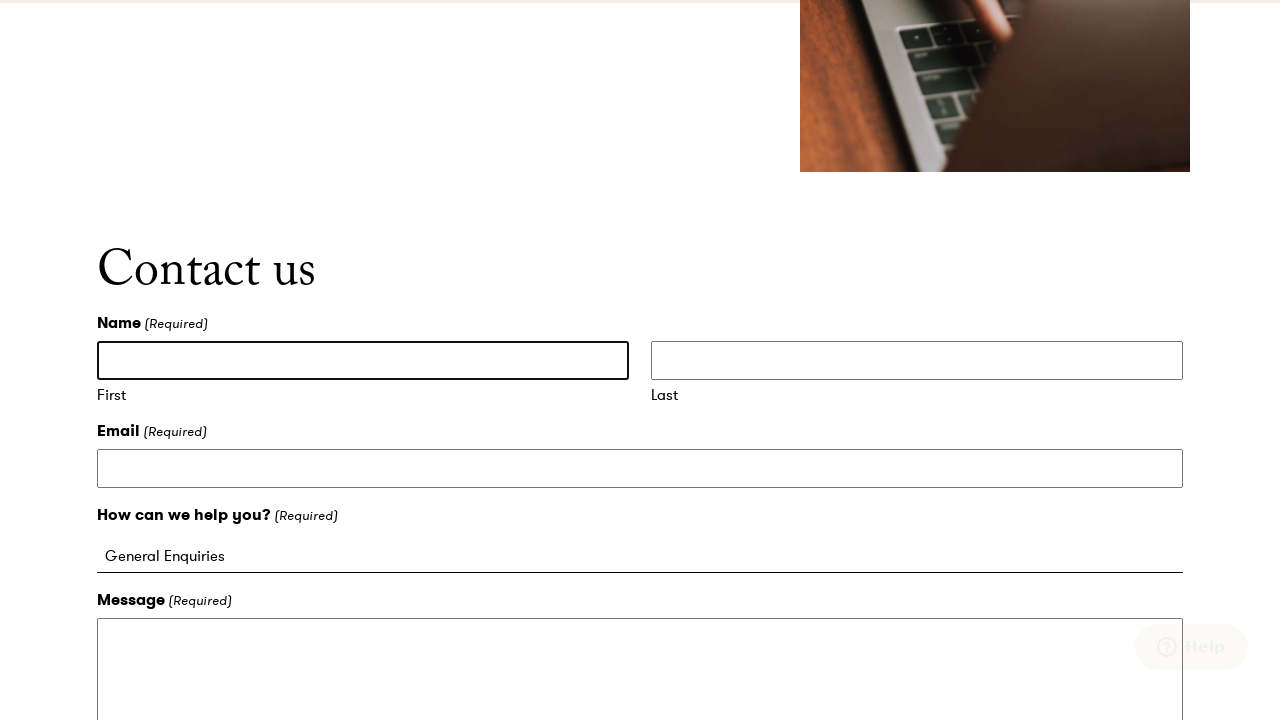

Filled 'First name' field with 'John' on internal:role=textbox[name="First"i]
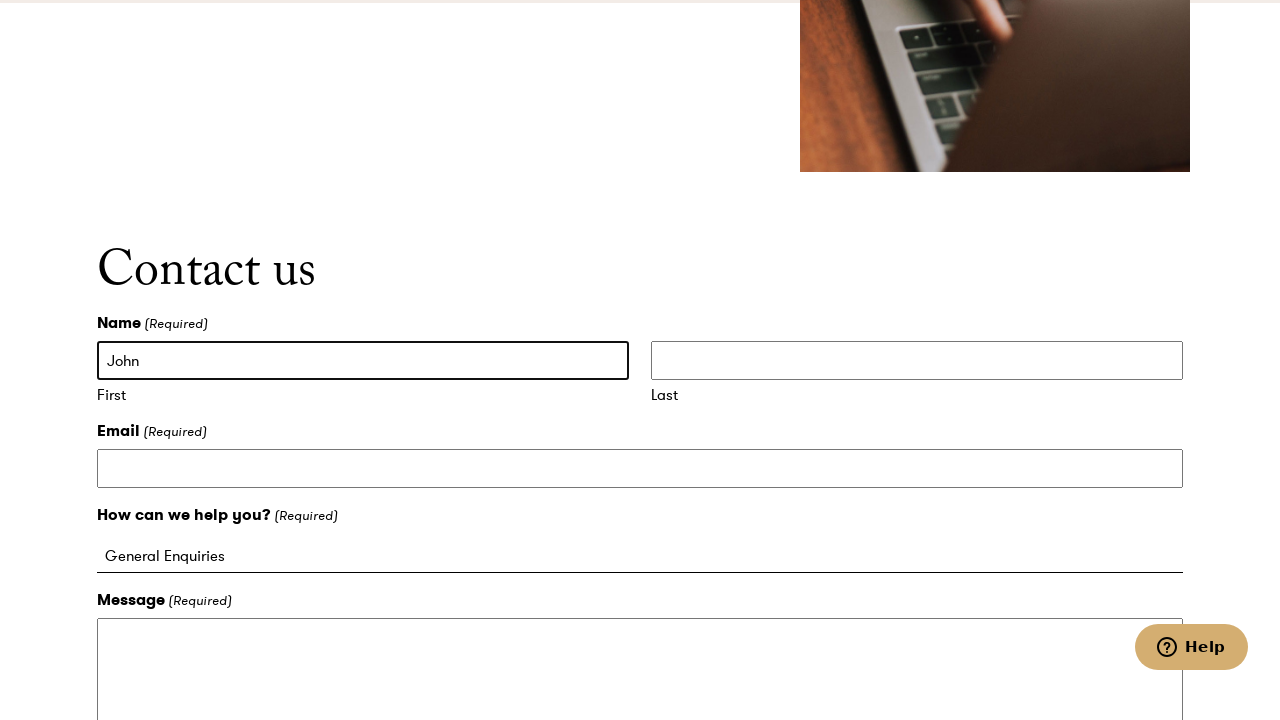

Clicked 'Last name' field at (917, 360) on internal:role=textbox[name="Last"i]
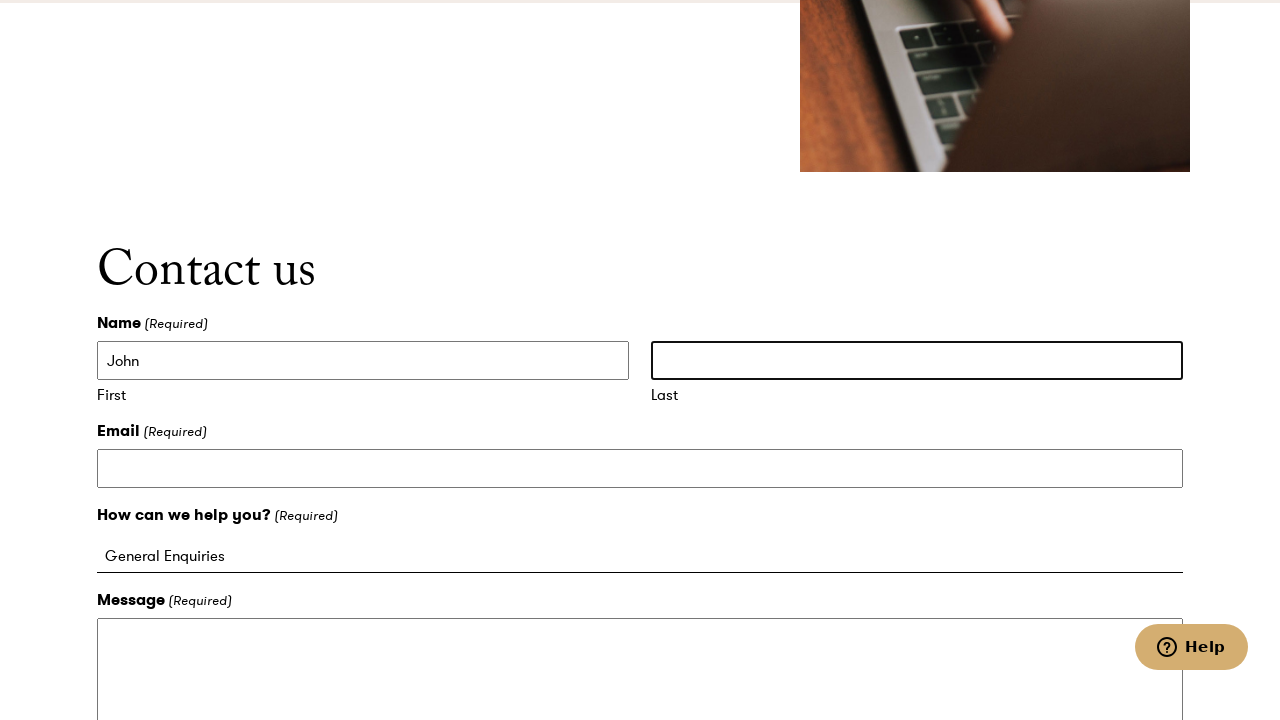

Filled 'Last name' field with 'Doe' on internal:role=textbox[name="Last"i]
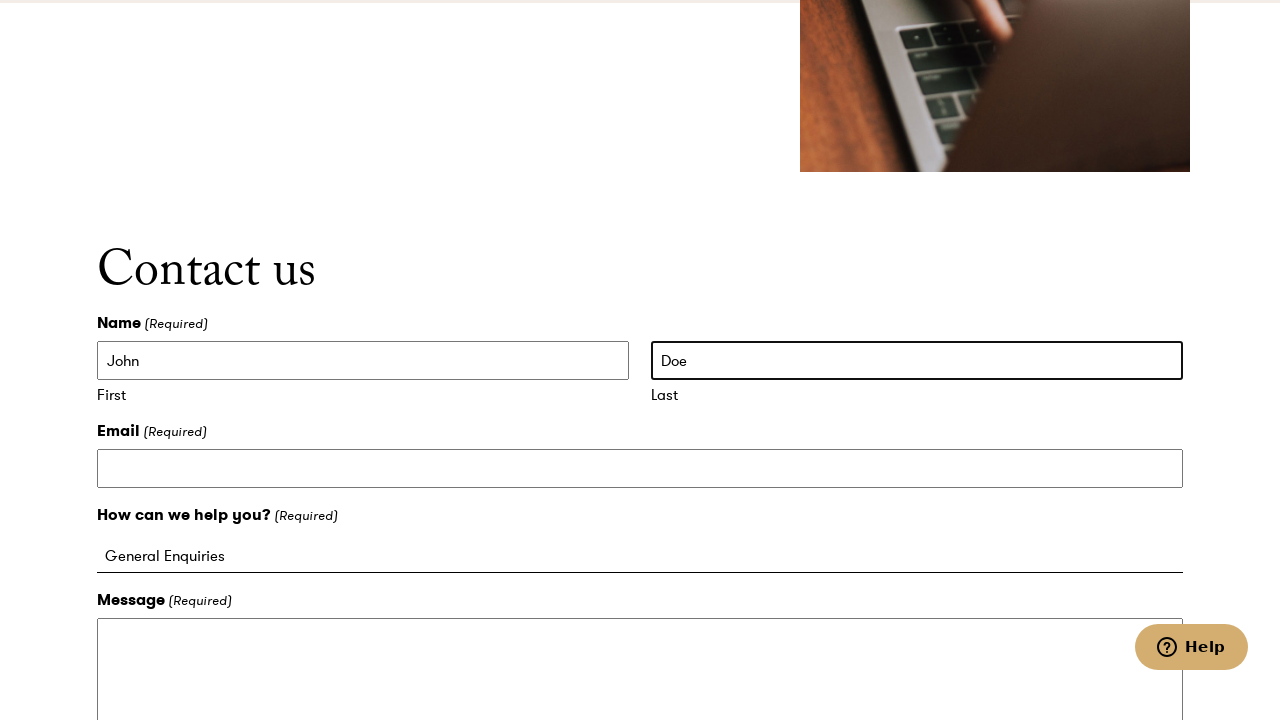

Clicked 'Email' field at (640, 468) on internal:role=textbox[name="Email (Required)"i]
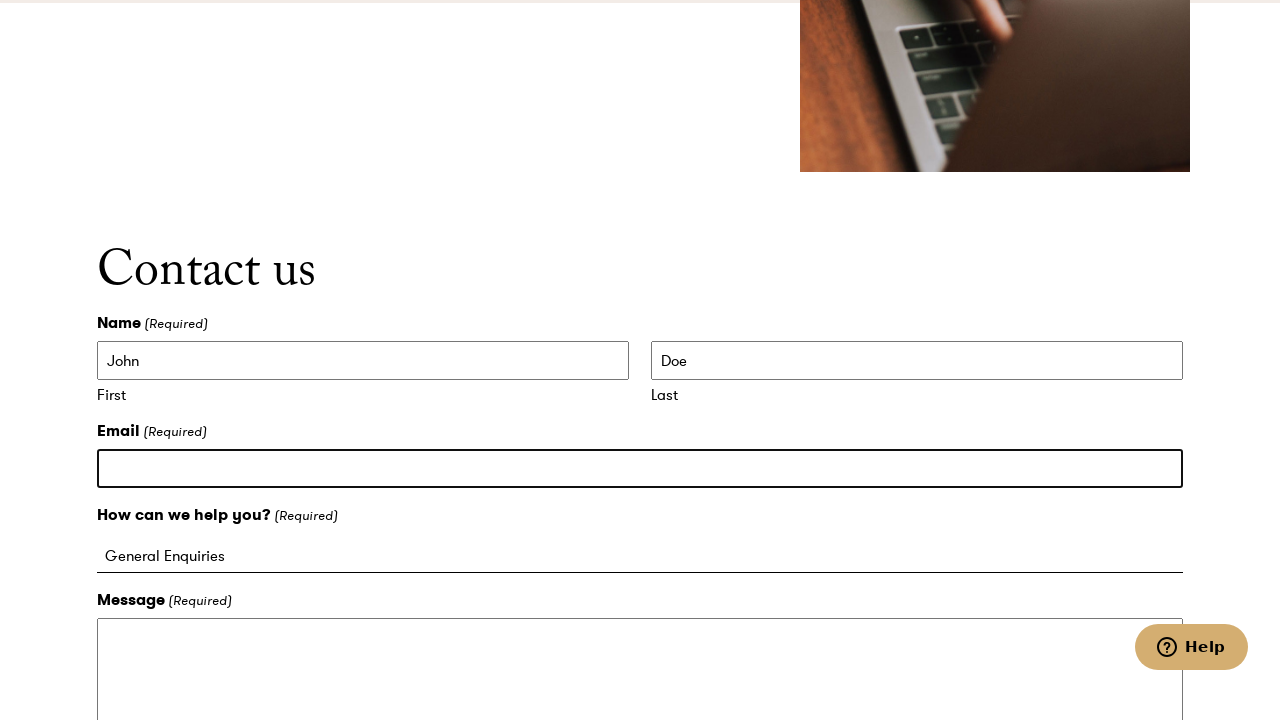

Filled 'Email' field with 'John@gmail.com' on internal:role=textbox[name="Email (Required)"i]
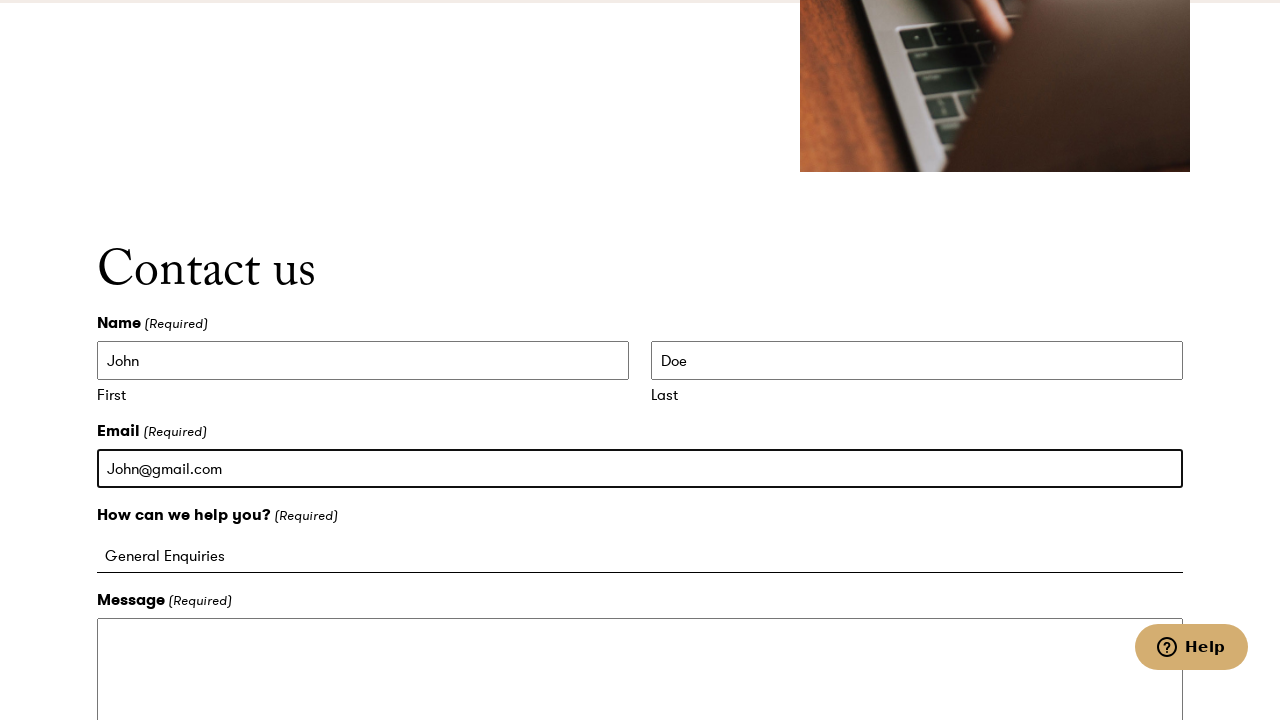

Selected 'Membership Support' from 'How can we help you?' dropdown on internal:label="How can we help you?(Required)"i
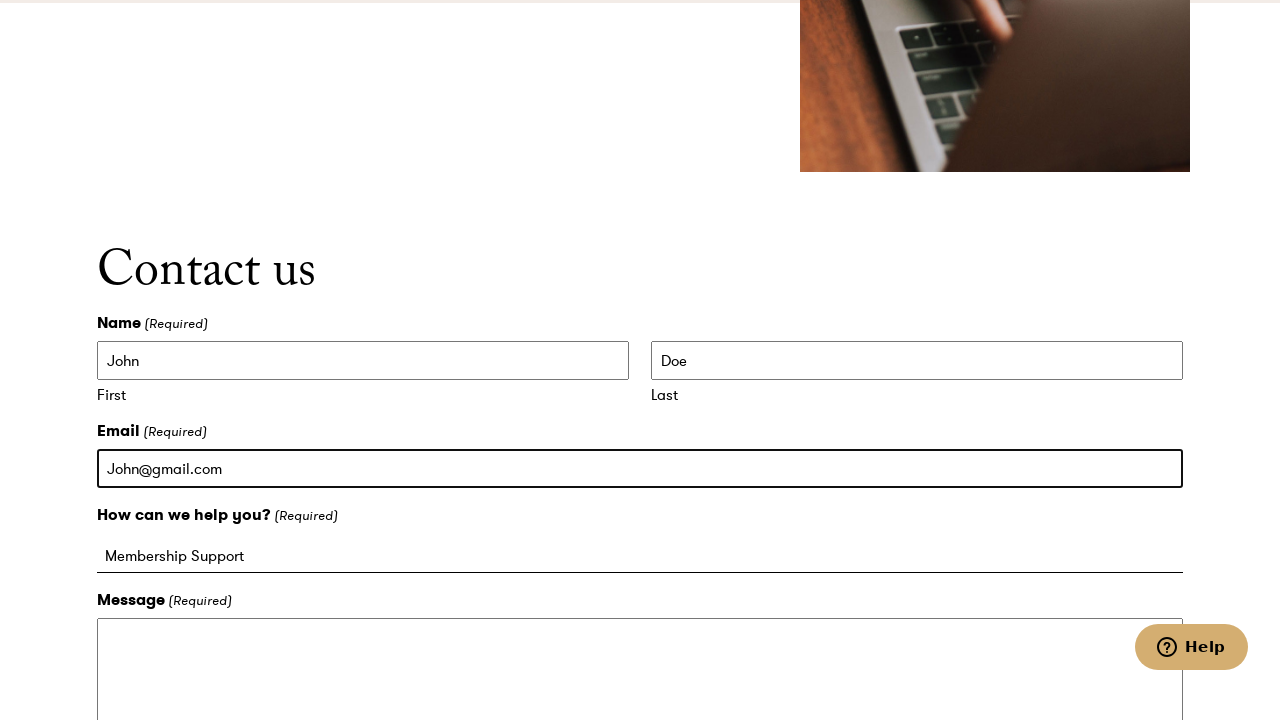

Clicked 'Message' field at (640, 576) on internal:role=textbox[name="Message (Required)"i]
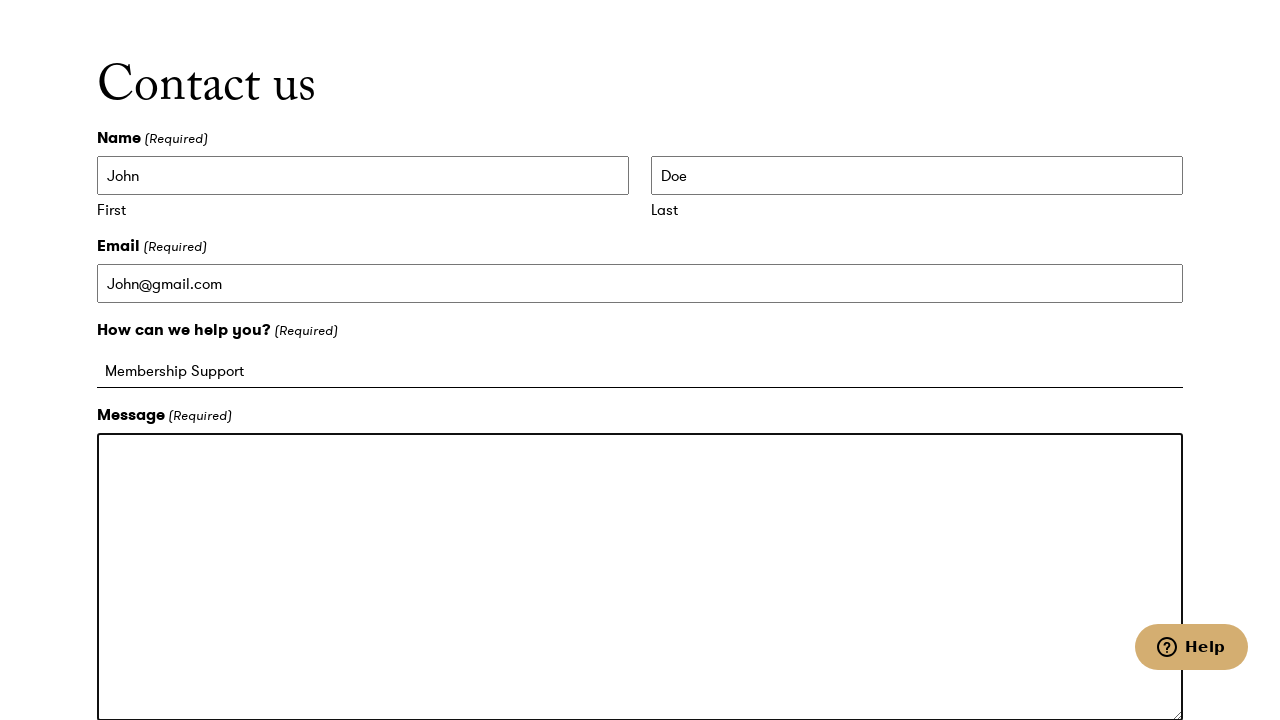

Filled 'Message' field with 'test message' on internal:role=textbox[name="Message (Required)"i]
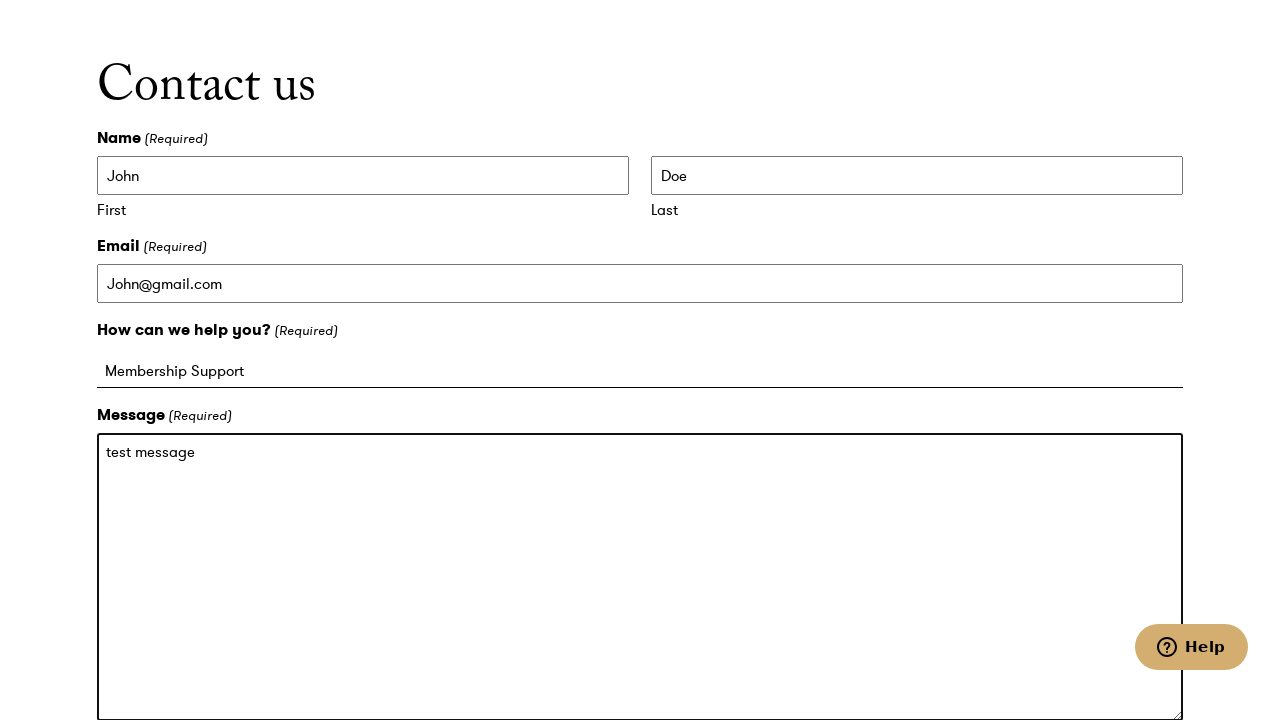

Clicked 'Submit' button to submit Contact Us form at (157, 360) on internal:role=button[name="Submit"i]
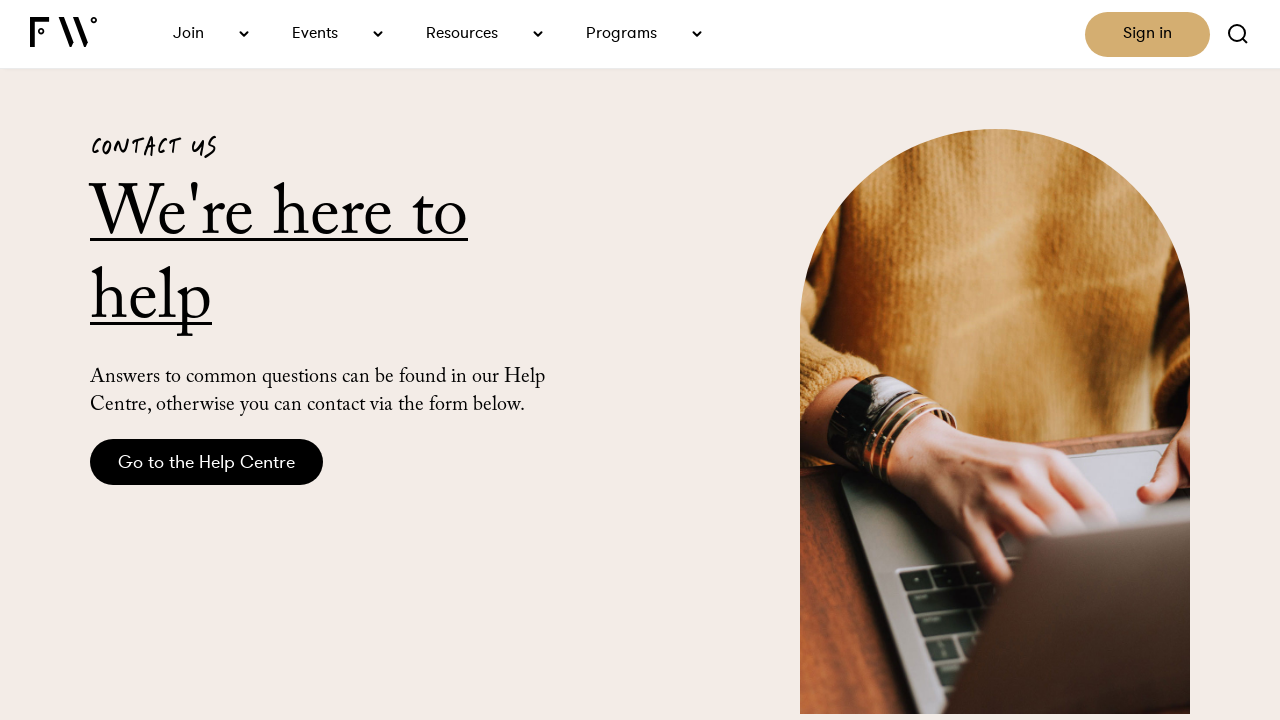

Verified success message 'Contact Us Thanks for' is displayed at (640, 360) on internal:text="Contact Us Thanks for"i
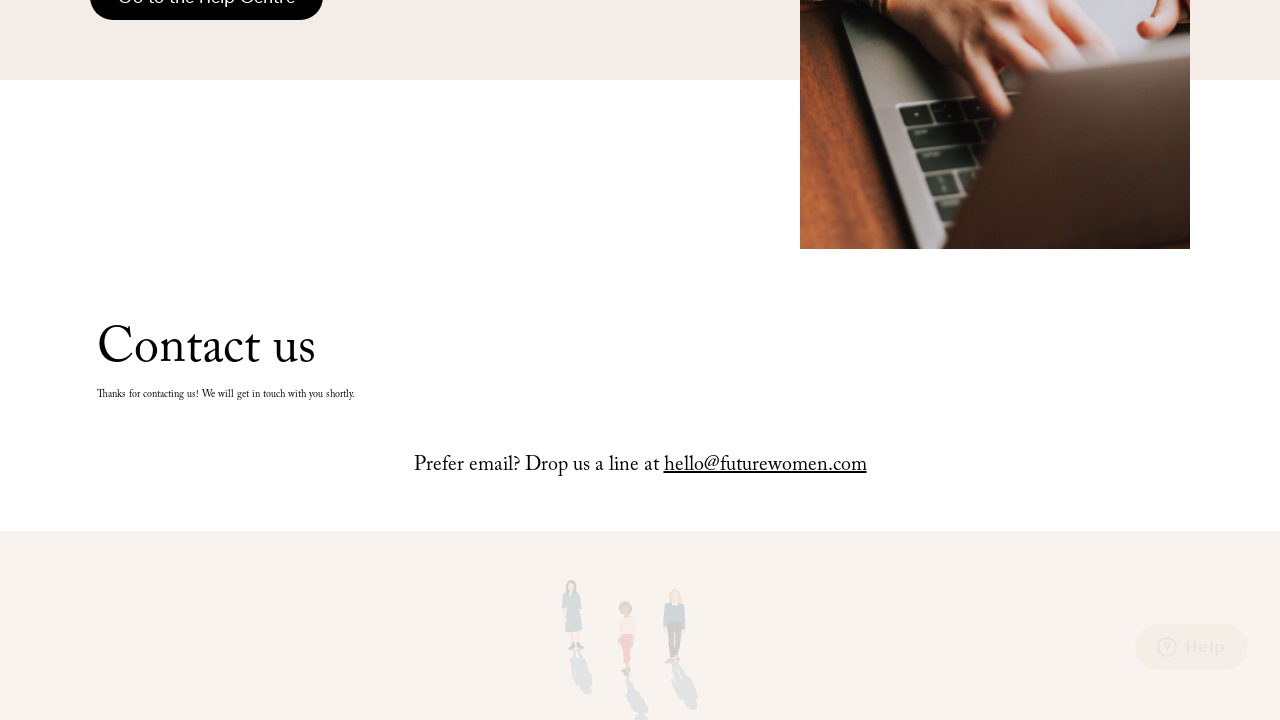

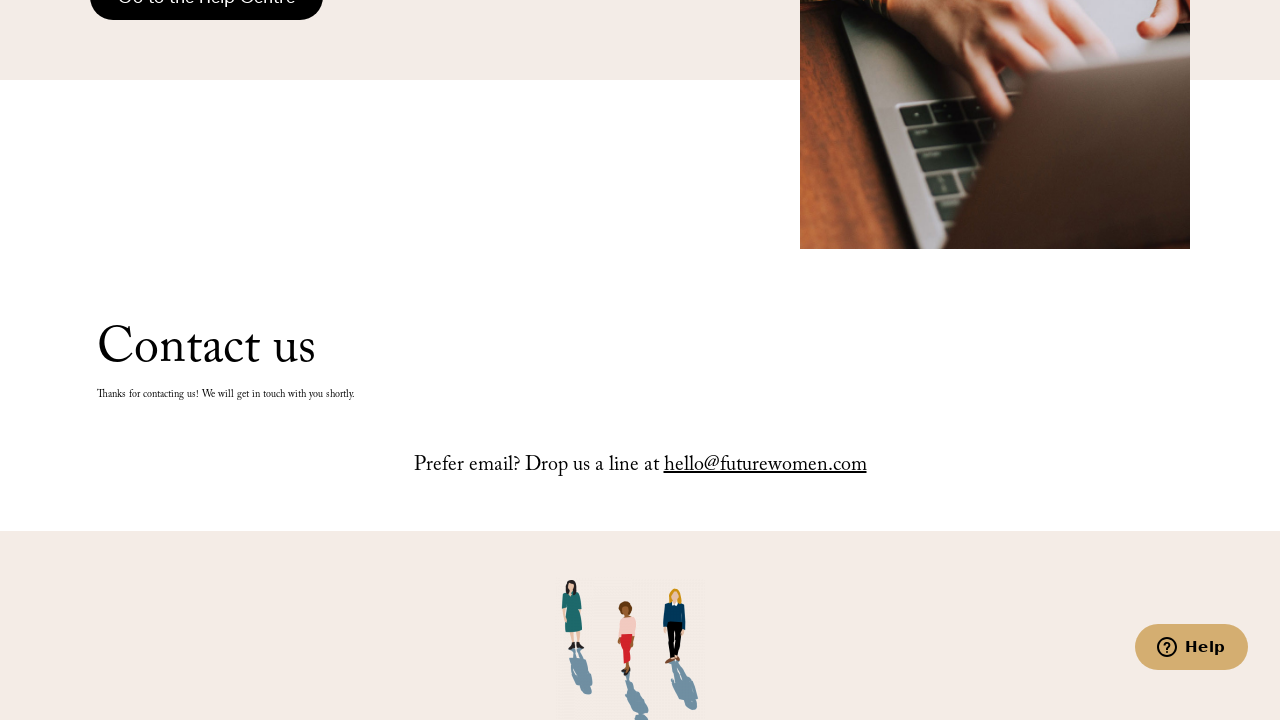